Tests drag and drop functionality using both the dragTo method and manual mouse actions

Starting URL: https://the-internet.herokuapp.com/

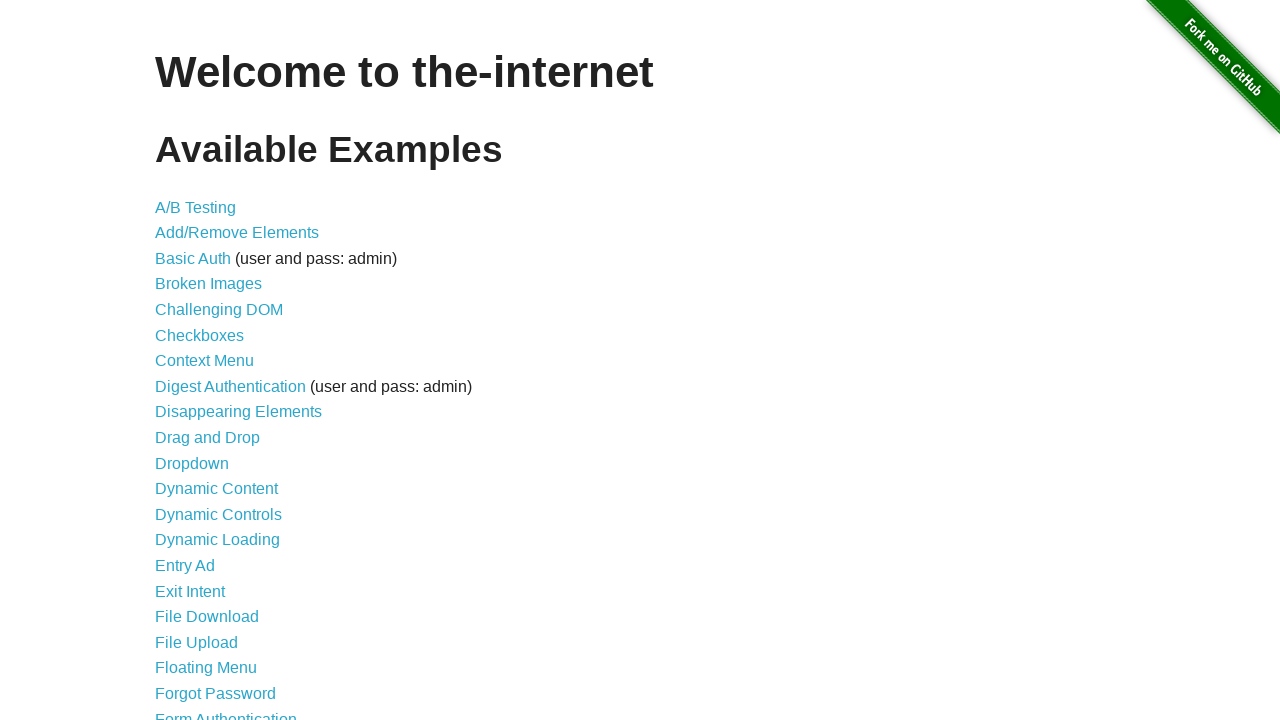

Clicked on Drag and Drop link at (208, 438) on internal:role=link[name="Drag and Drop"i]
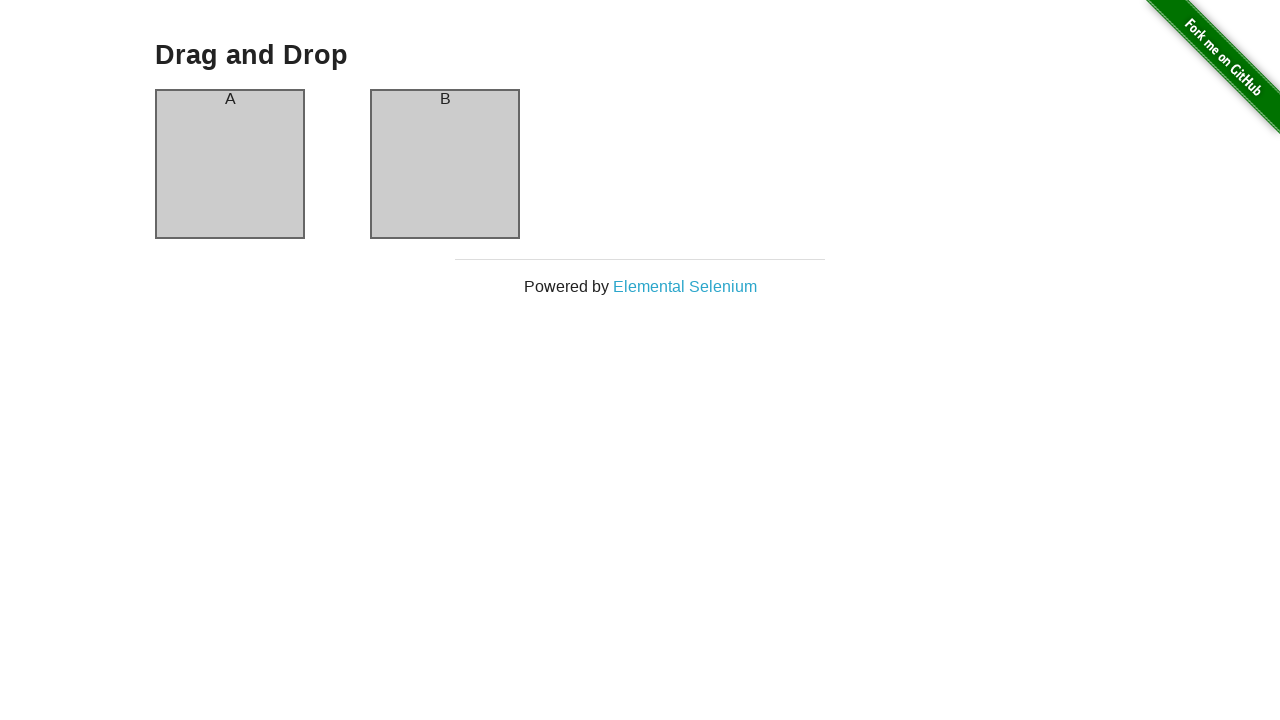

Waited for column-a element to be visible
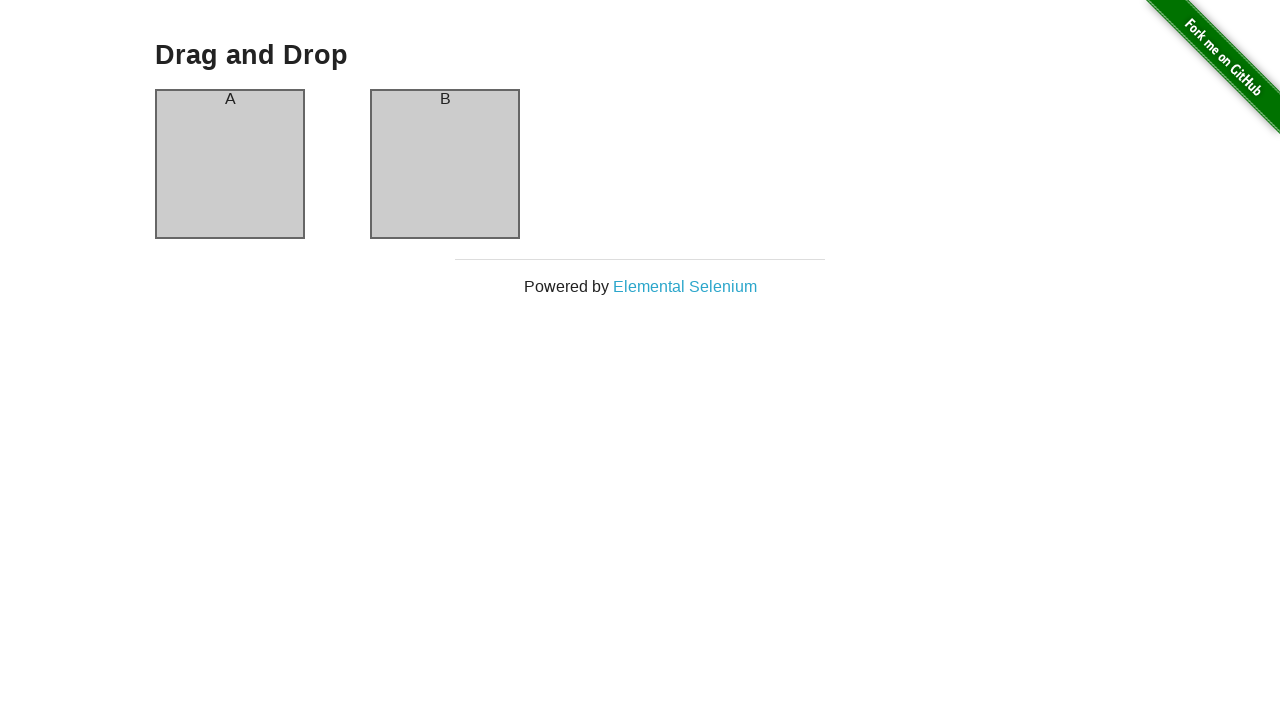

Dragged column-a to column-b using dragTo method at (445, 164)
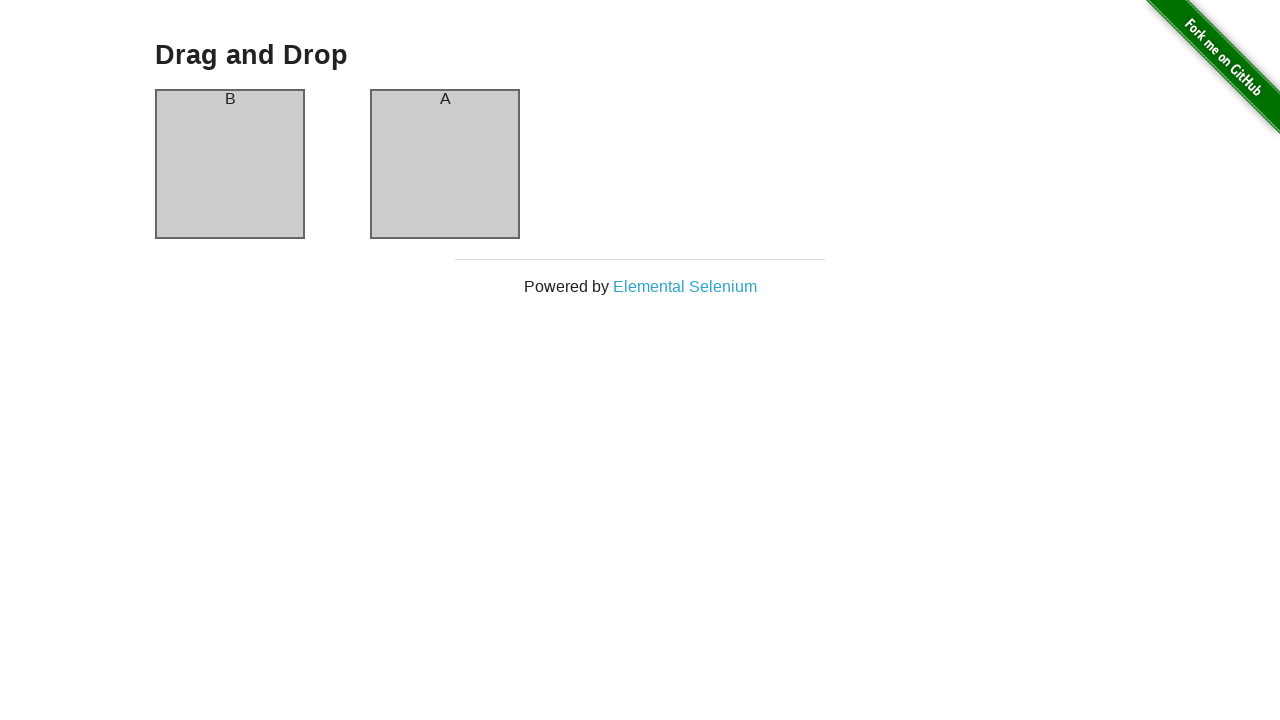

Hovered over column-a at (230, 164) on #column-a
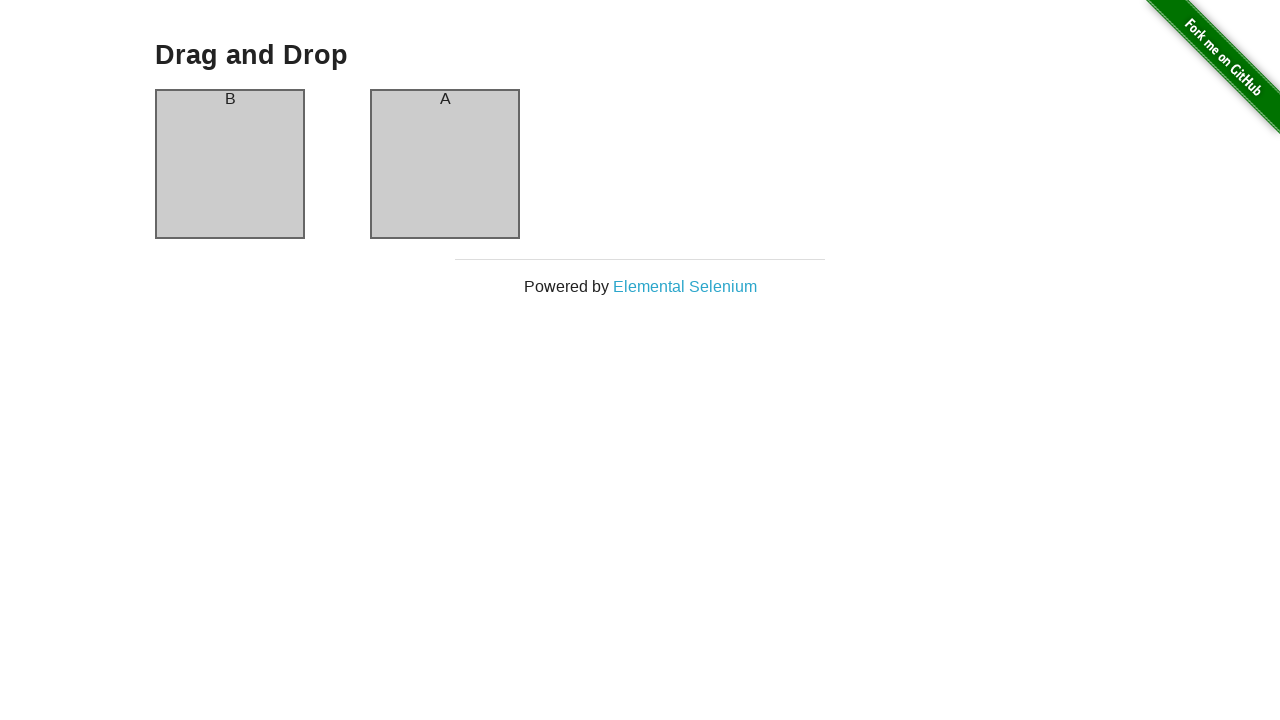

Pressed mouse button down on column-a at (230, 164)
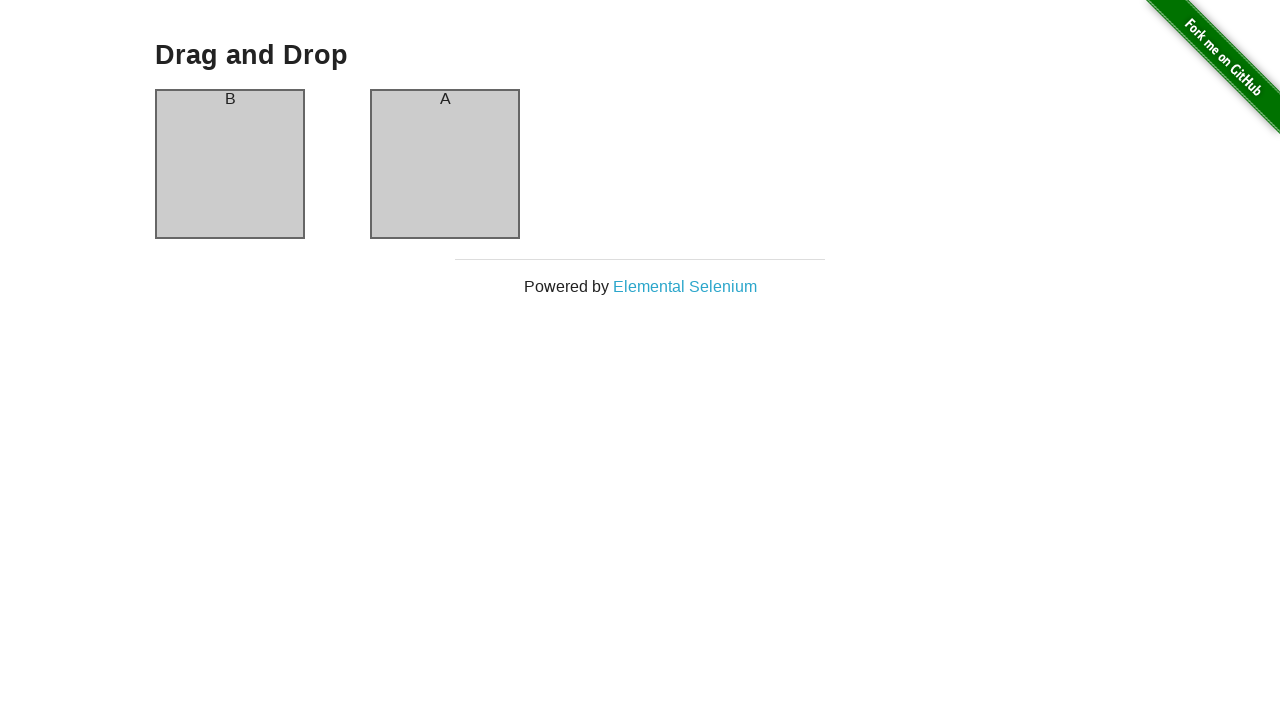

Hovered over column-b at (445, 164) on #column-b
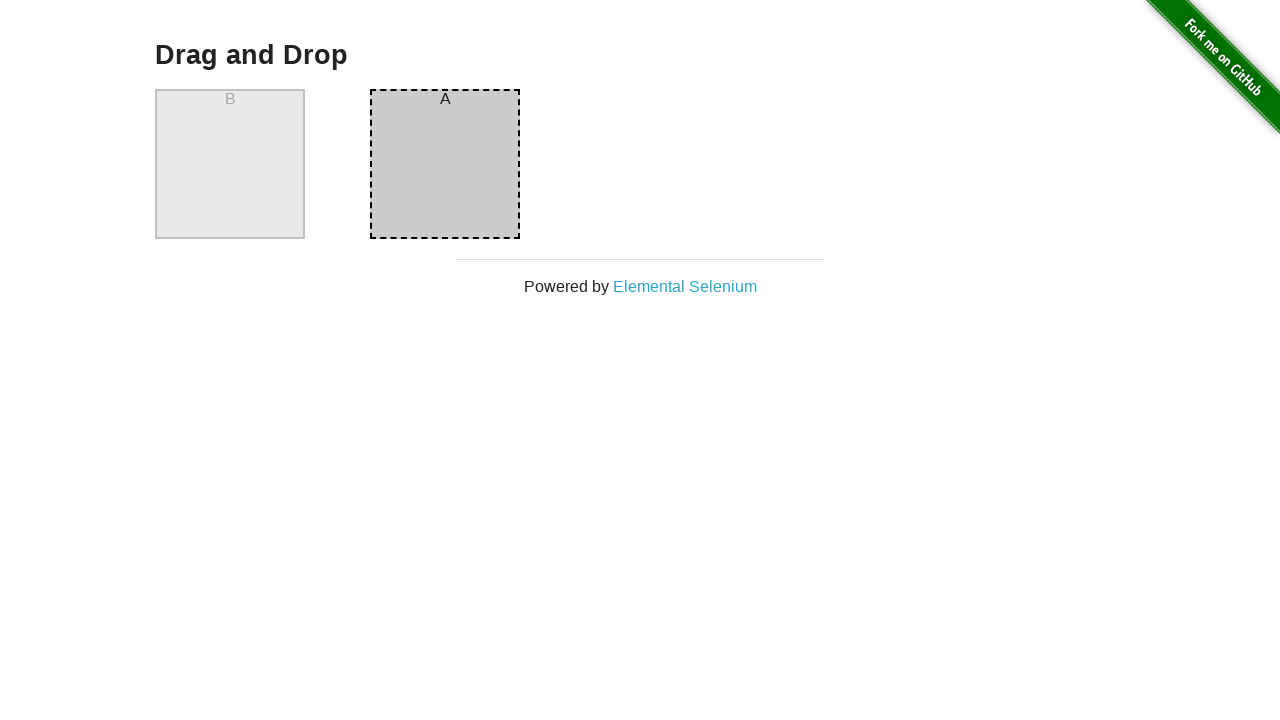

Released mouse button over column-b to complete drag and drop at (445, 164)
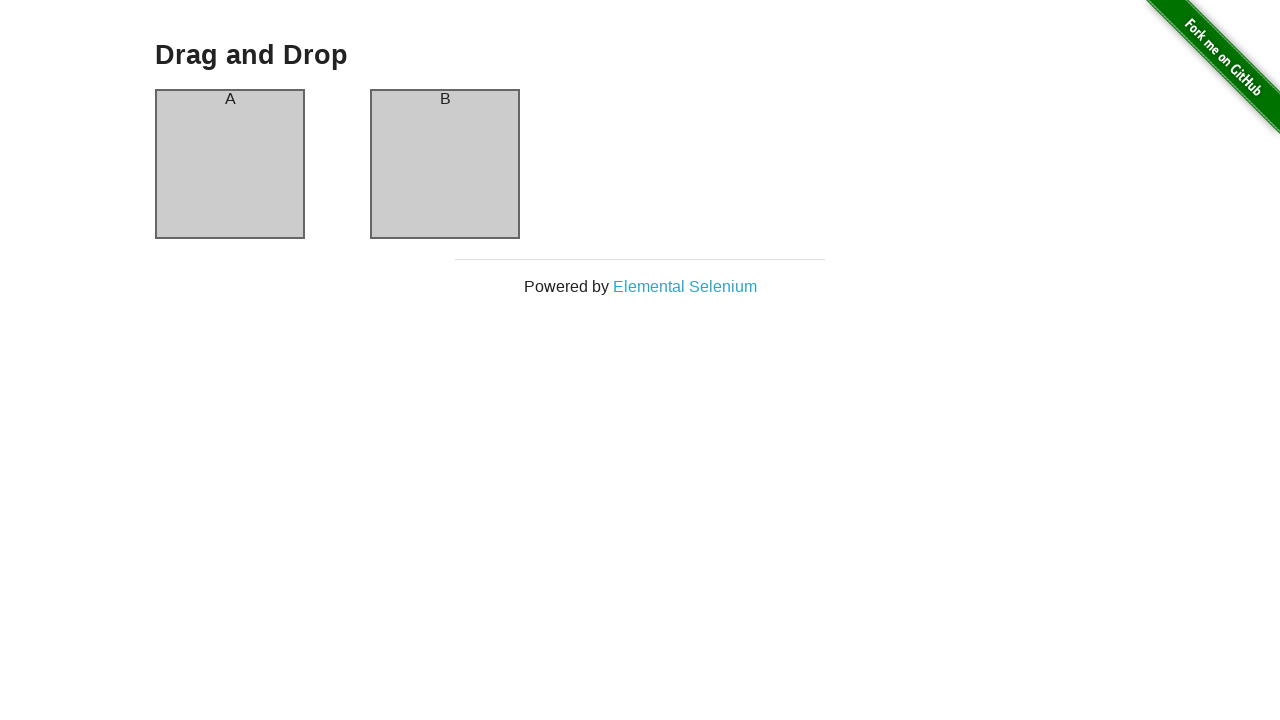

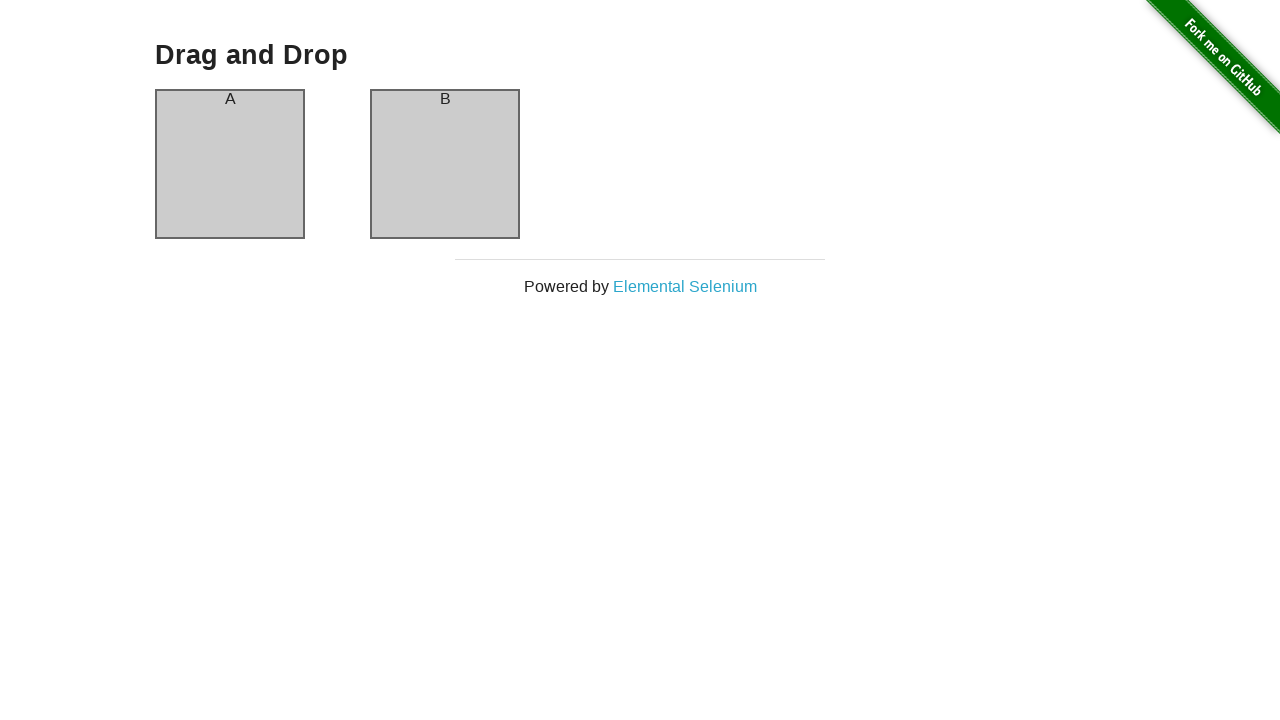